Tests basic page interactions on MunchMap website including page load, scrolling through content, and clicking on the page body.

Starting URL: https://munchmap.pages.dev/

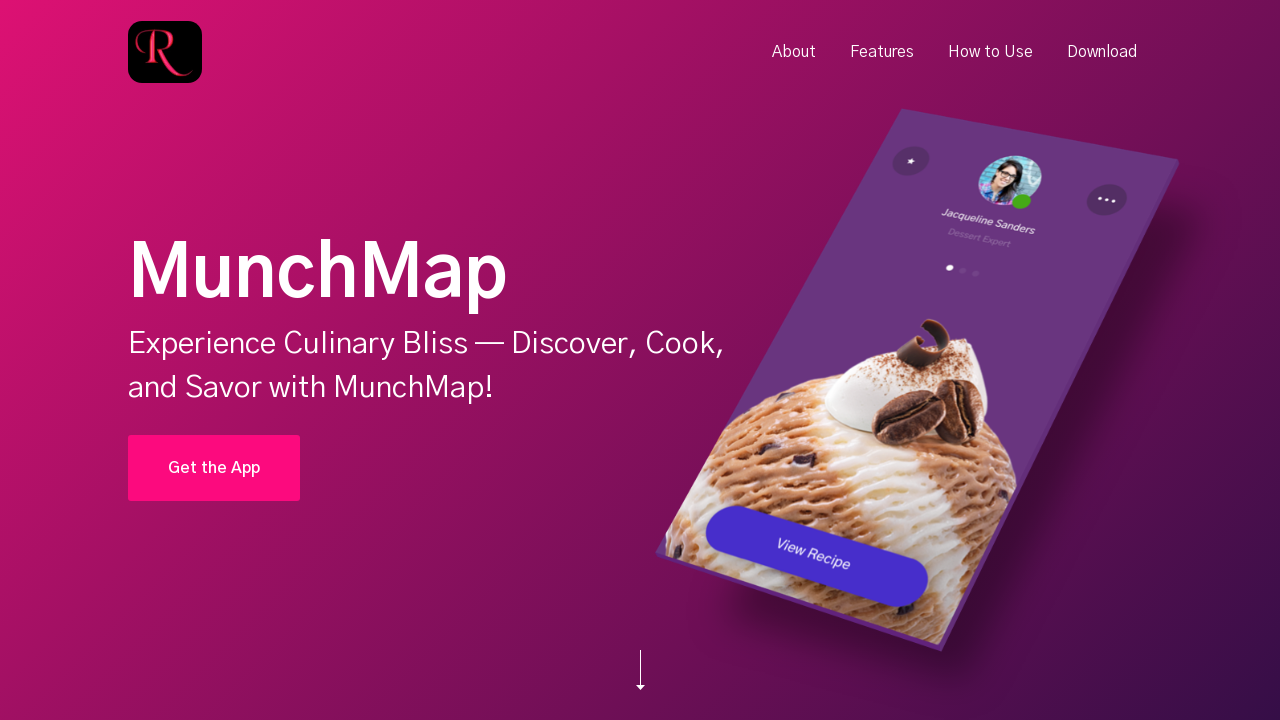

Page loaded - DOM content ready
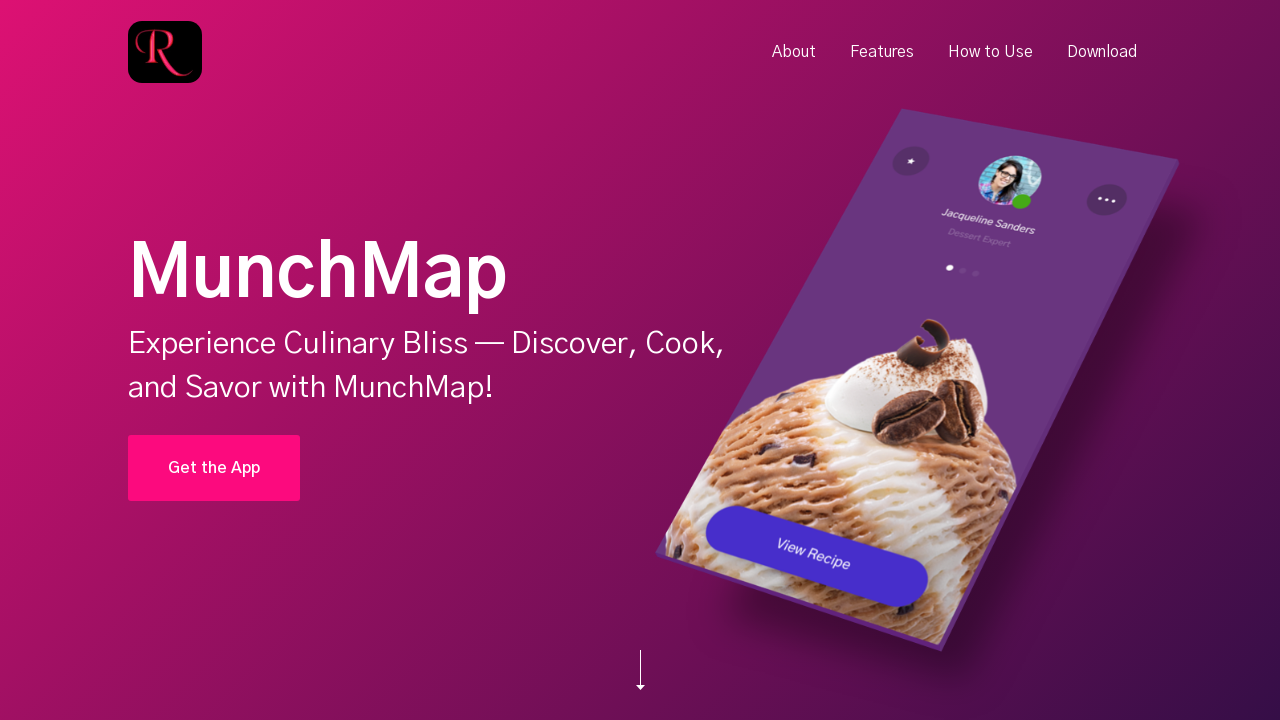

Scrolled down by one viewport height
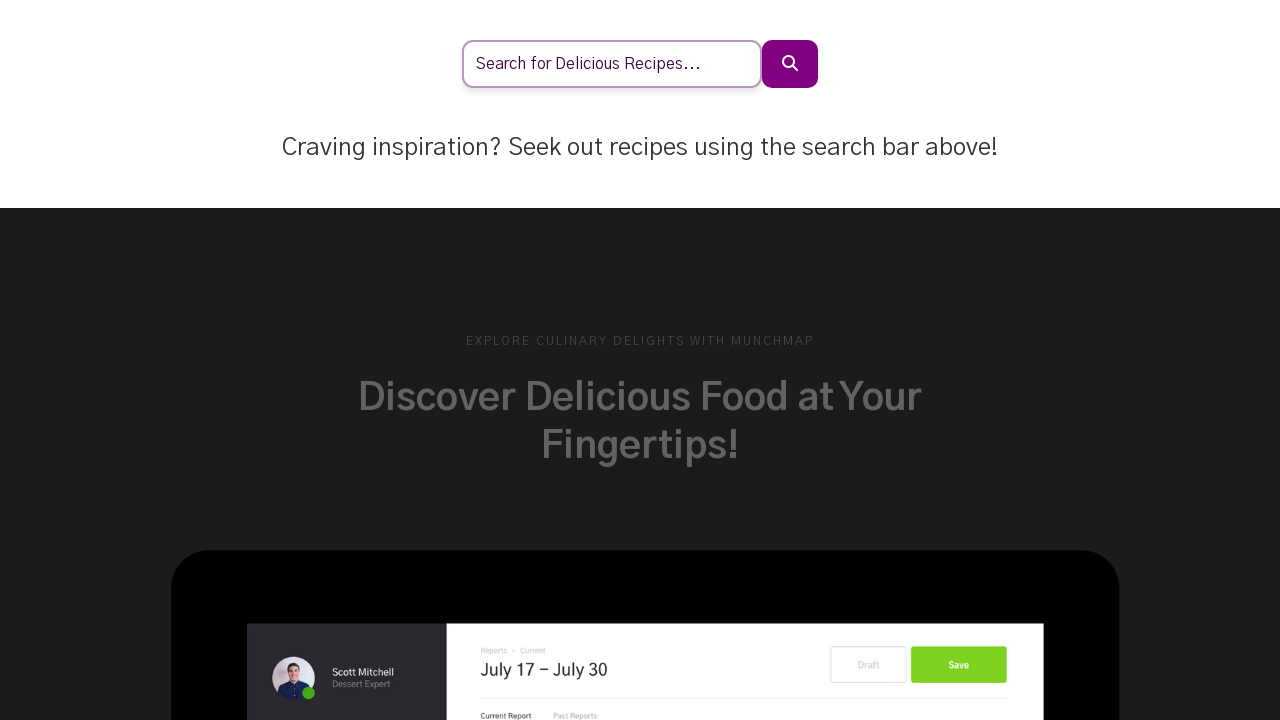

Waited 1.5 seconds for content to settle
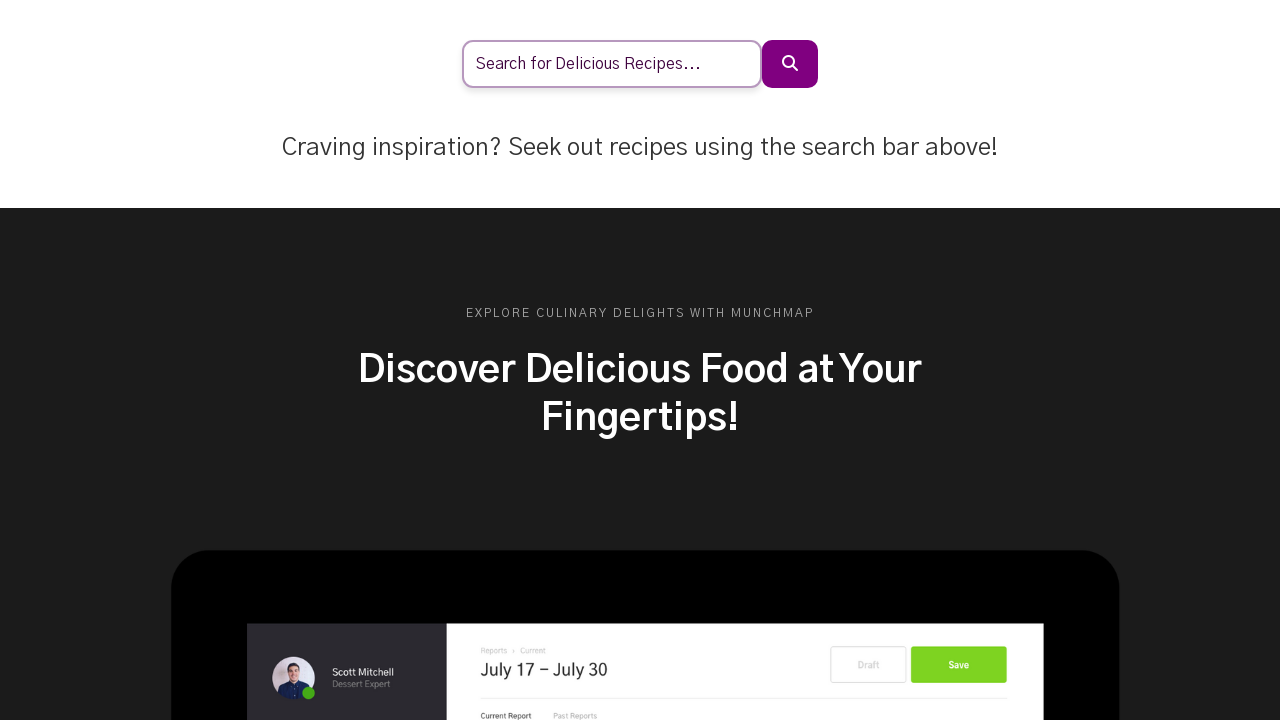

Scrolled down by another viewport height
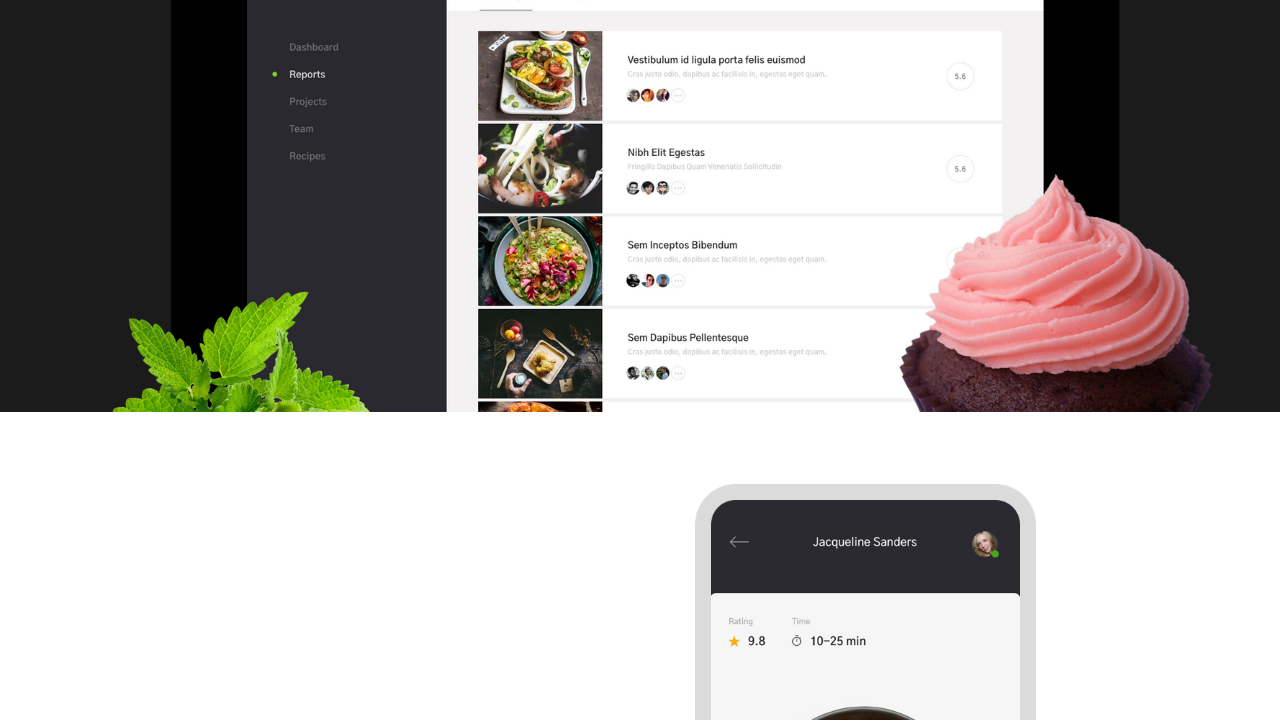

Waited 1.5 seconds for content to settle
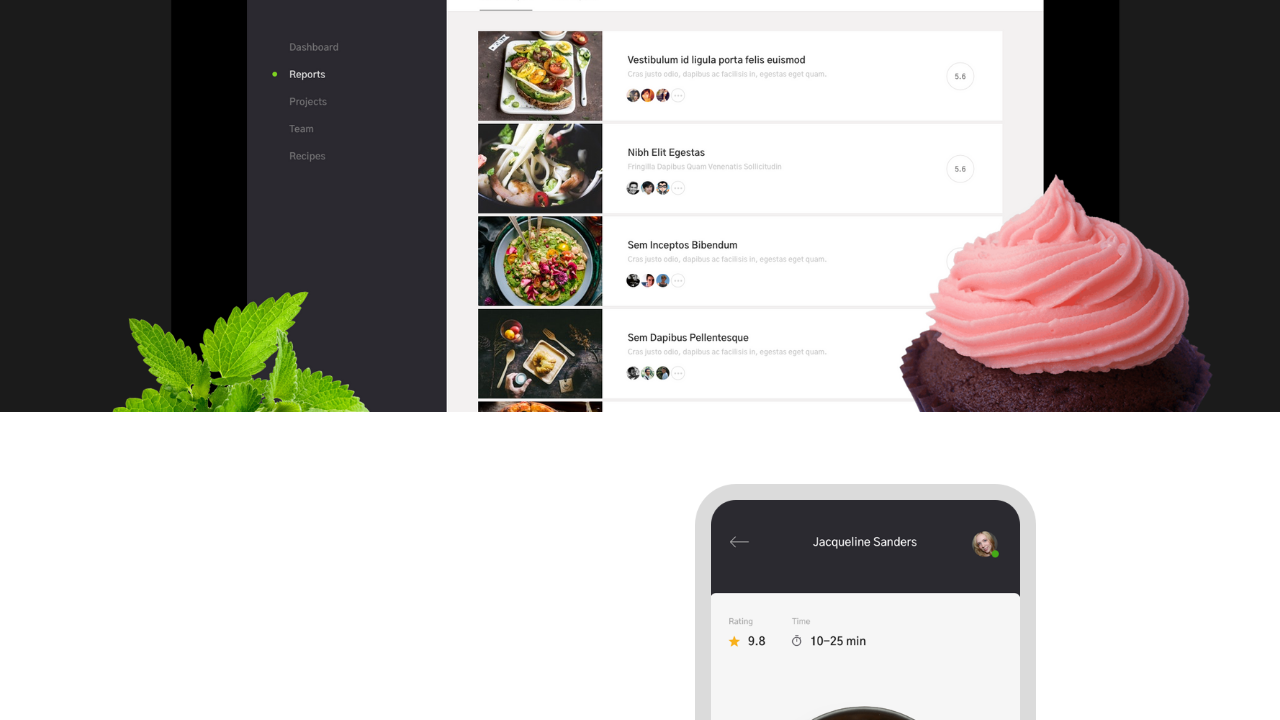

Clicked on page body at coordinates (300, 400) at (300, 400)
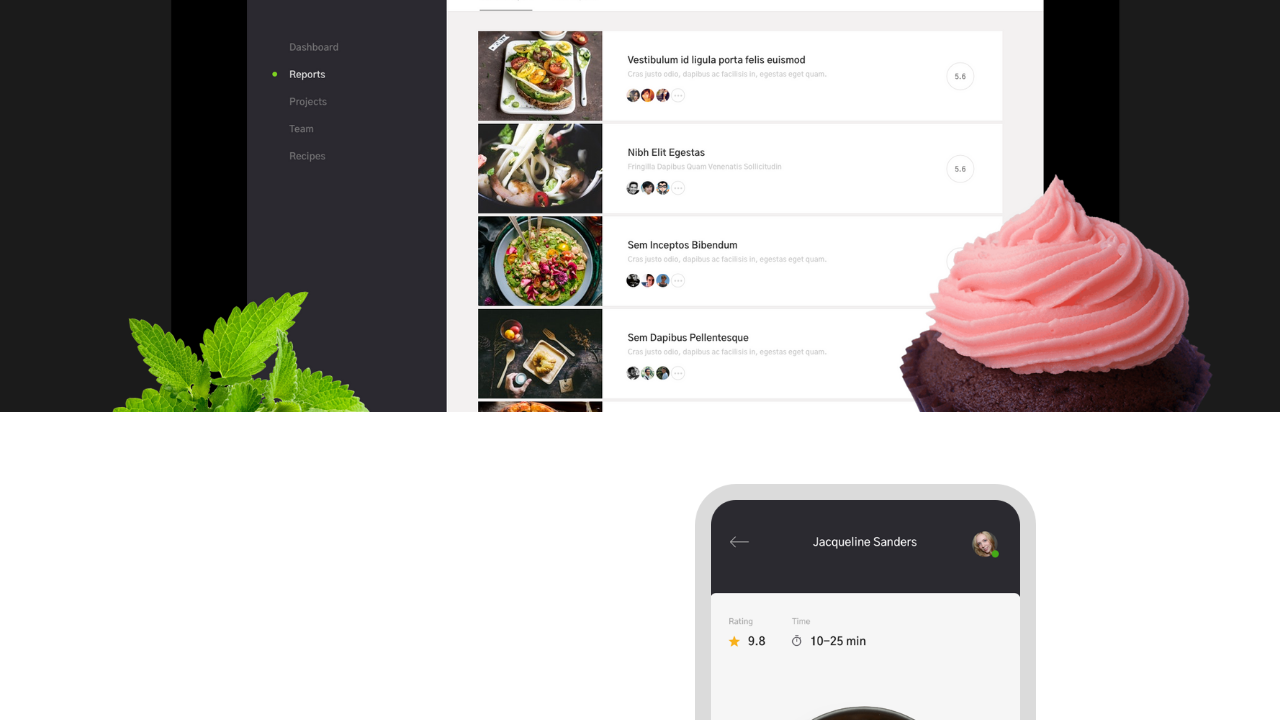

Waited 2 seconds for interactions to complete
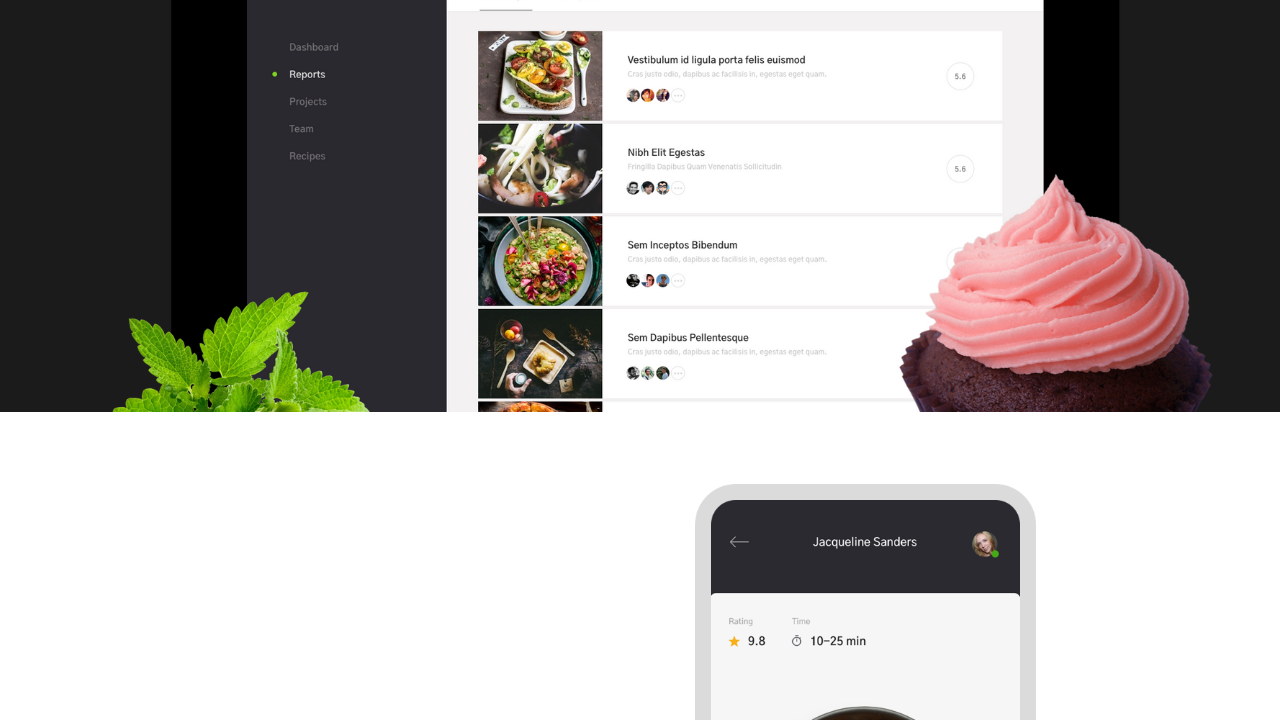

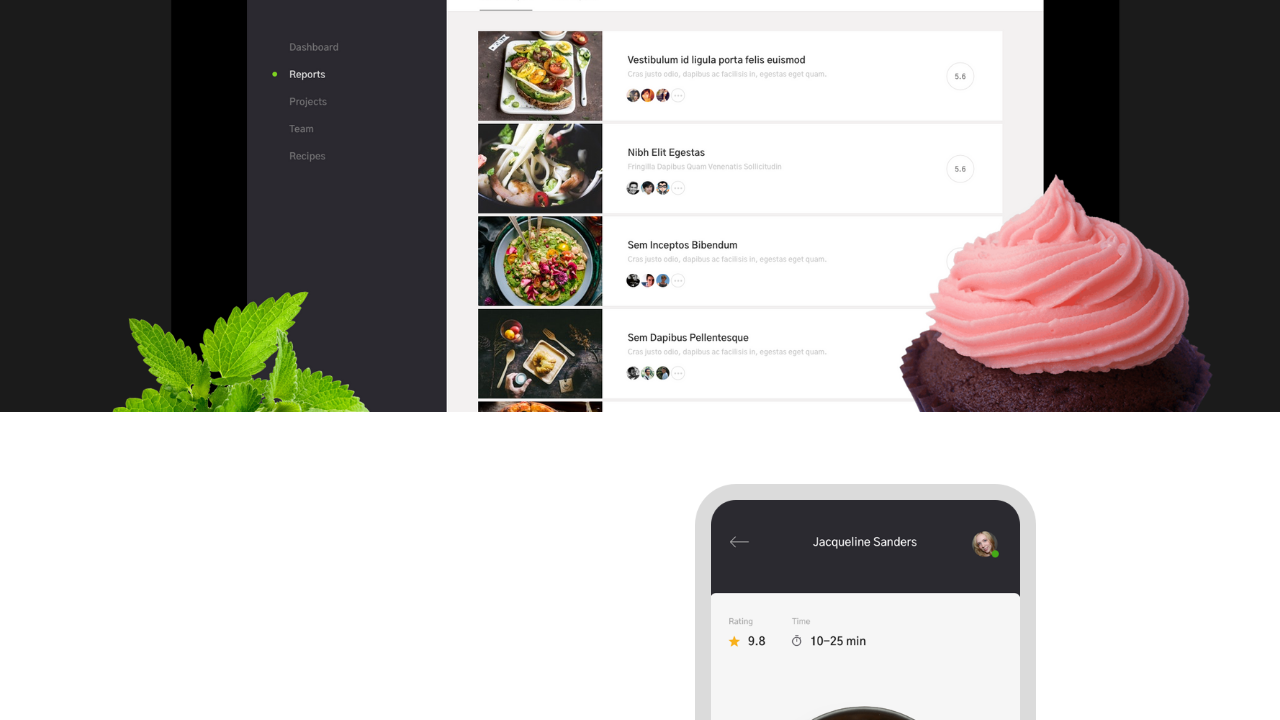